Navigates to Flipkart homepage and waits for the page to load

Starting URL: https://www.flipkart.com

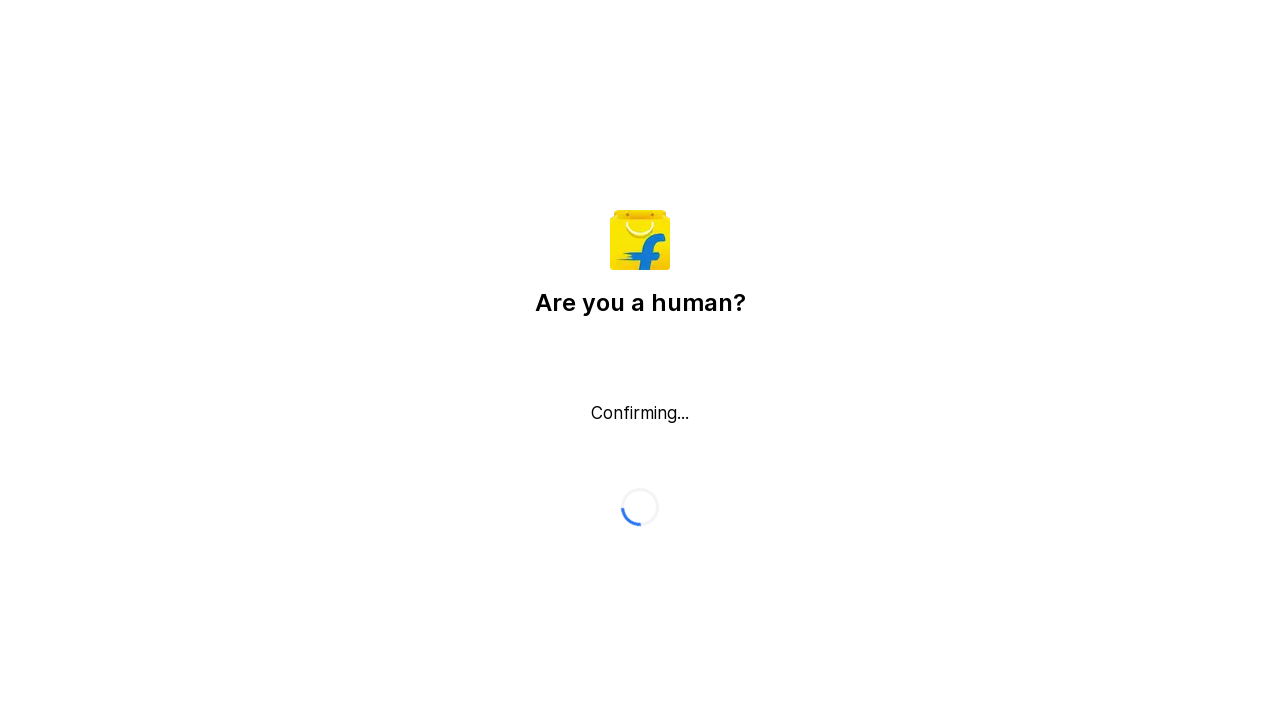

Flipkart homepage loaded - DOM content interactive
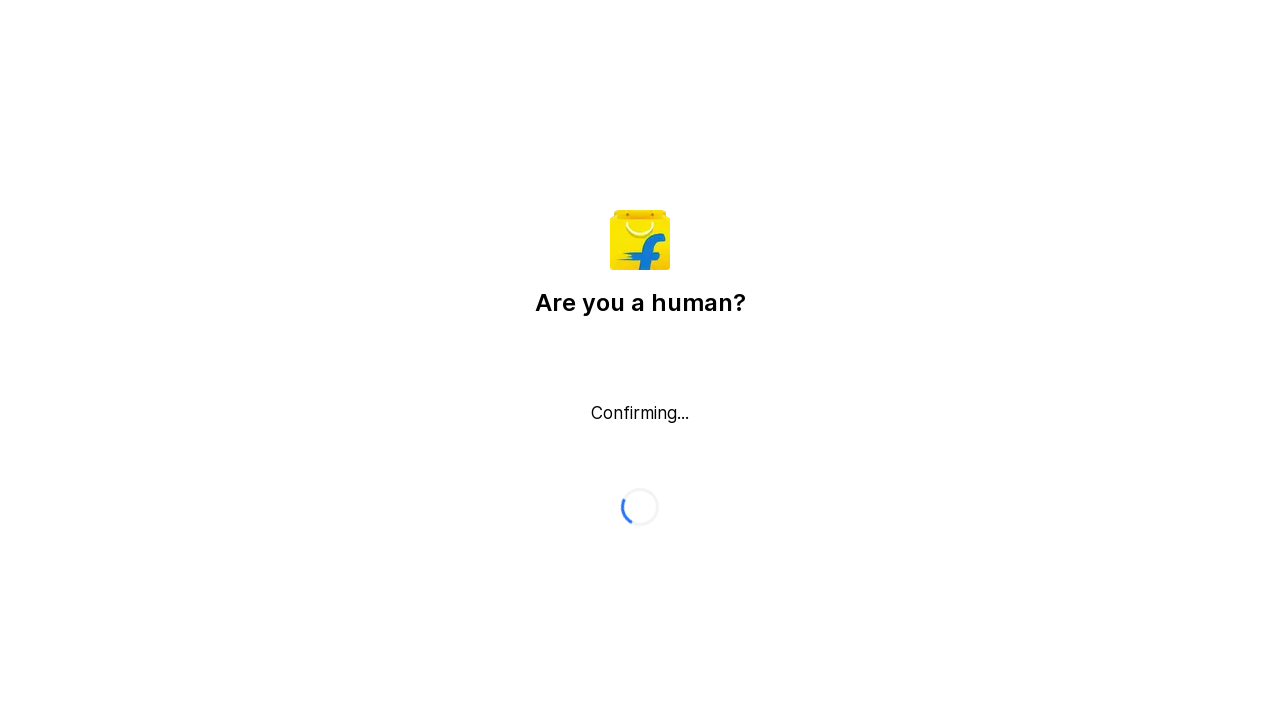

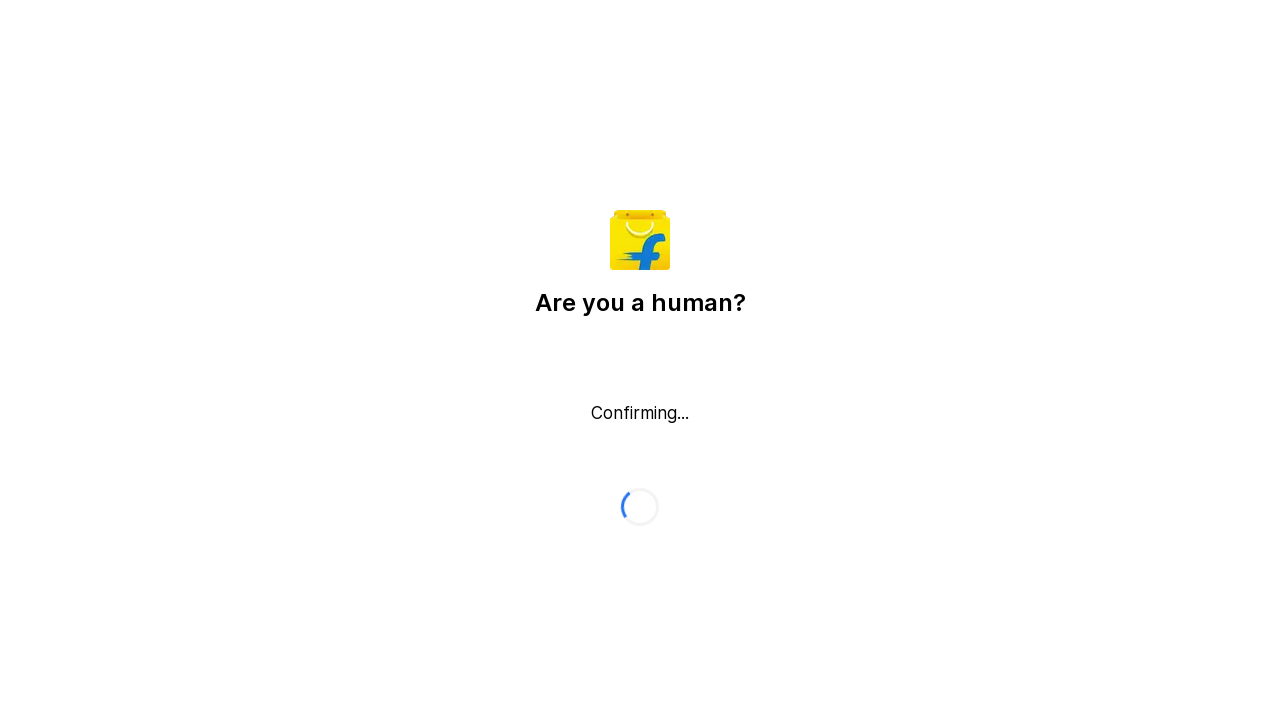